Tests navigation on W3Schools website by clicking on the Exercises navigation button to verify menu interaction works correctly.

Starting URL: https://www.w3schools.com/

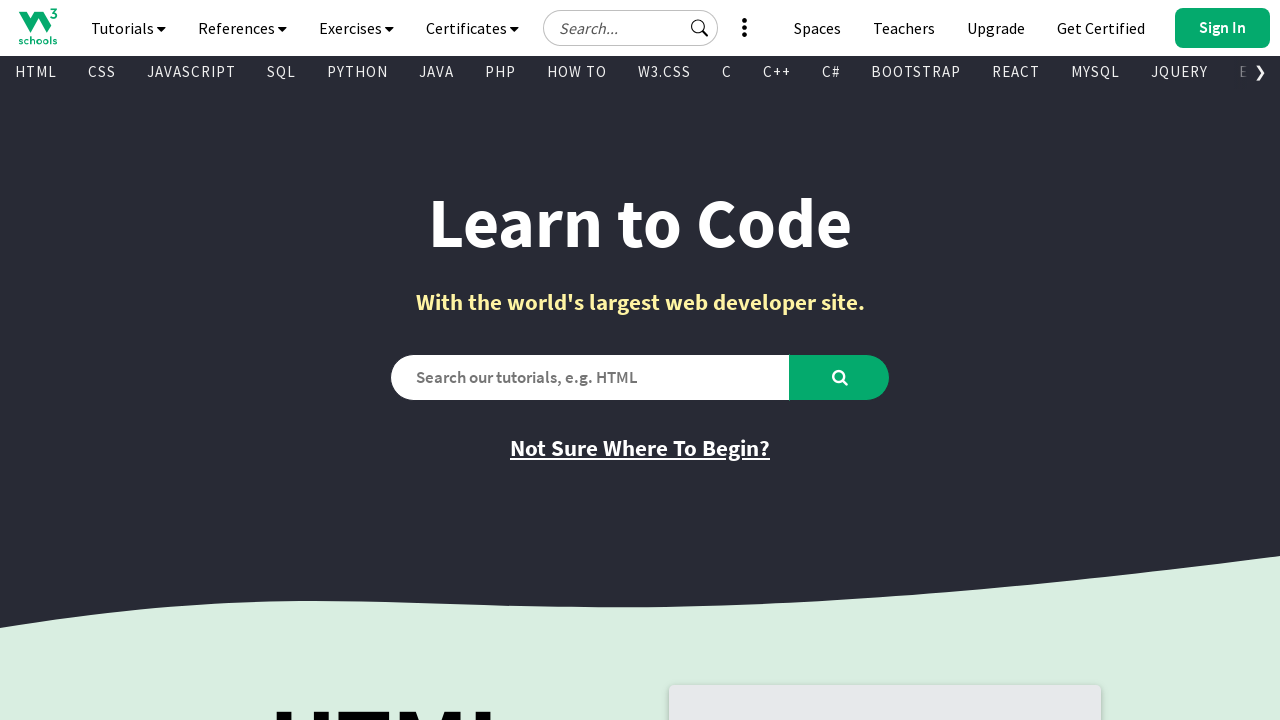

Clicked on the Exercises navigation button at (356, 28) on a#navbtn_exercises
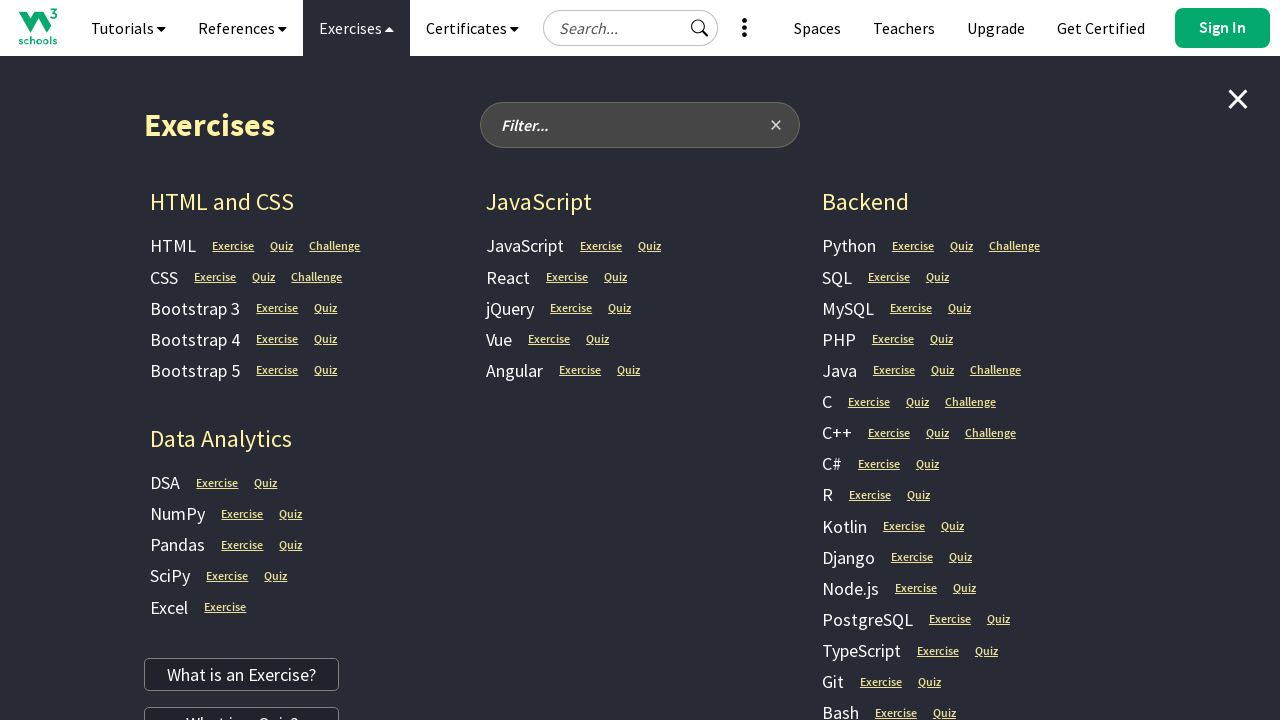

Waited for page navigation to complete (networkidle)
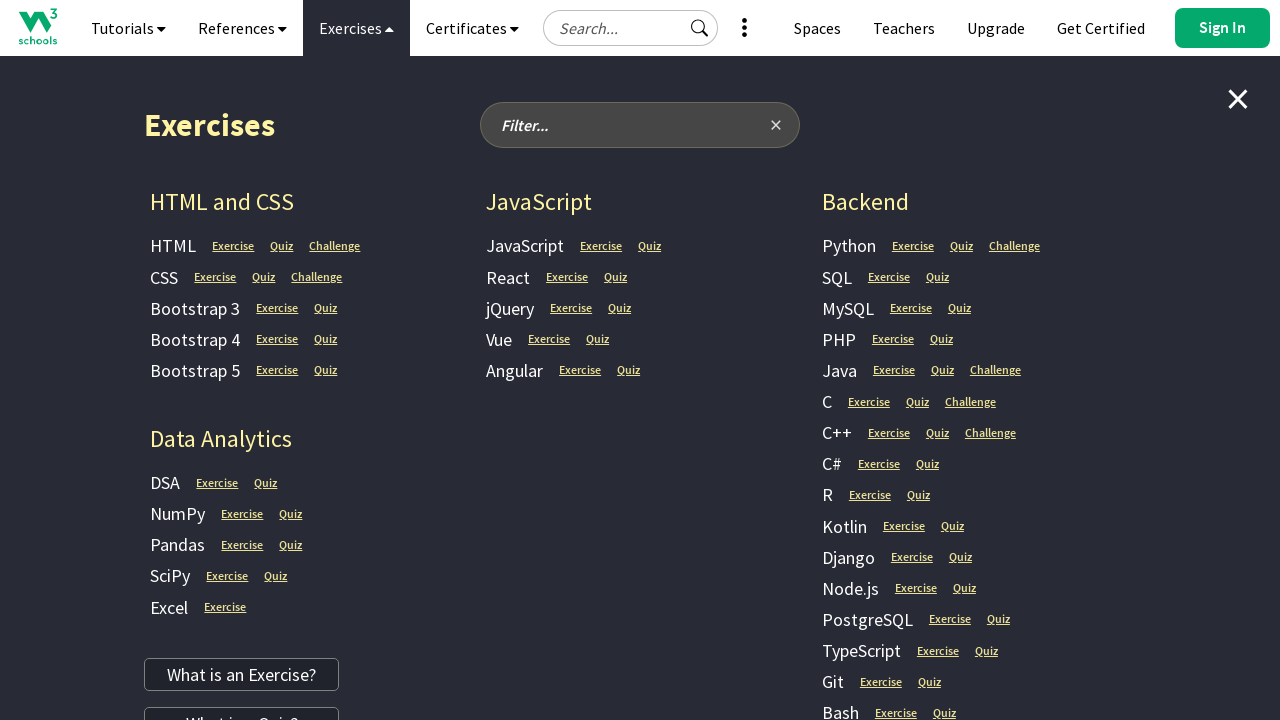

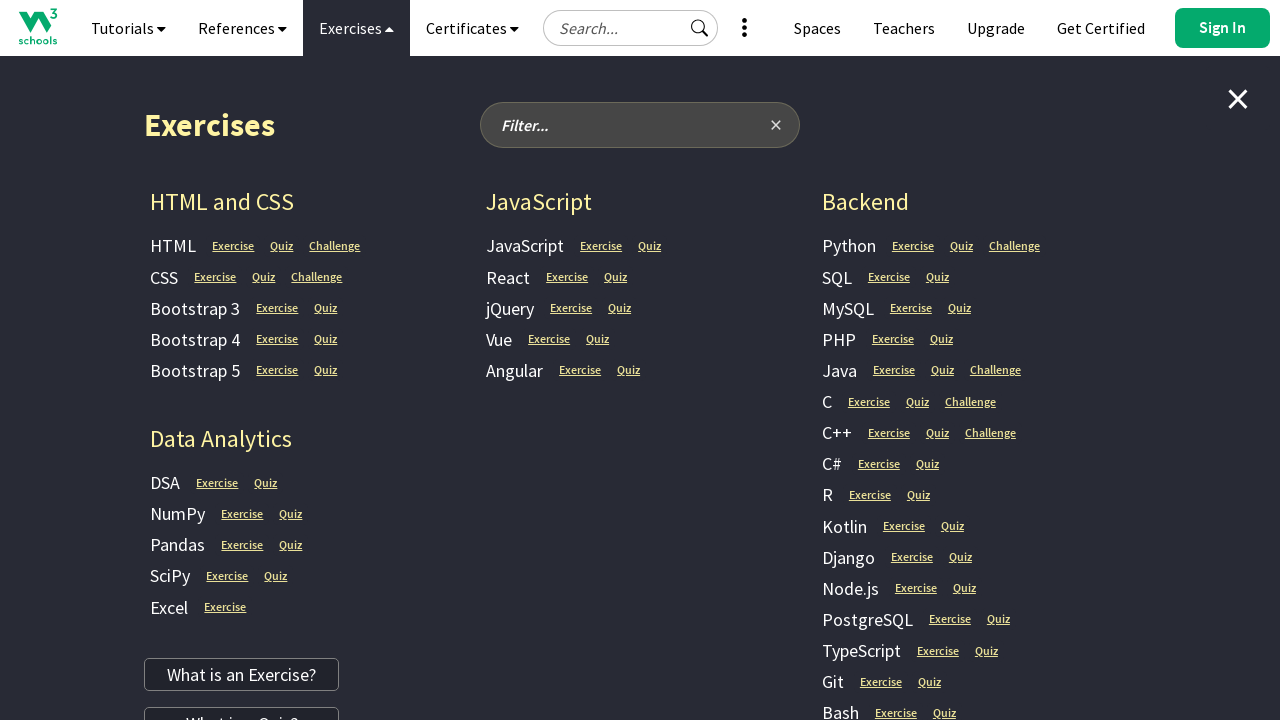